Tests double-click functionality by double-clicking on a paragraph element and verifying the response text

Starting URL: https://dgotlieb.github.io/Actions

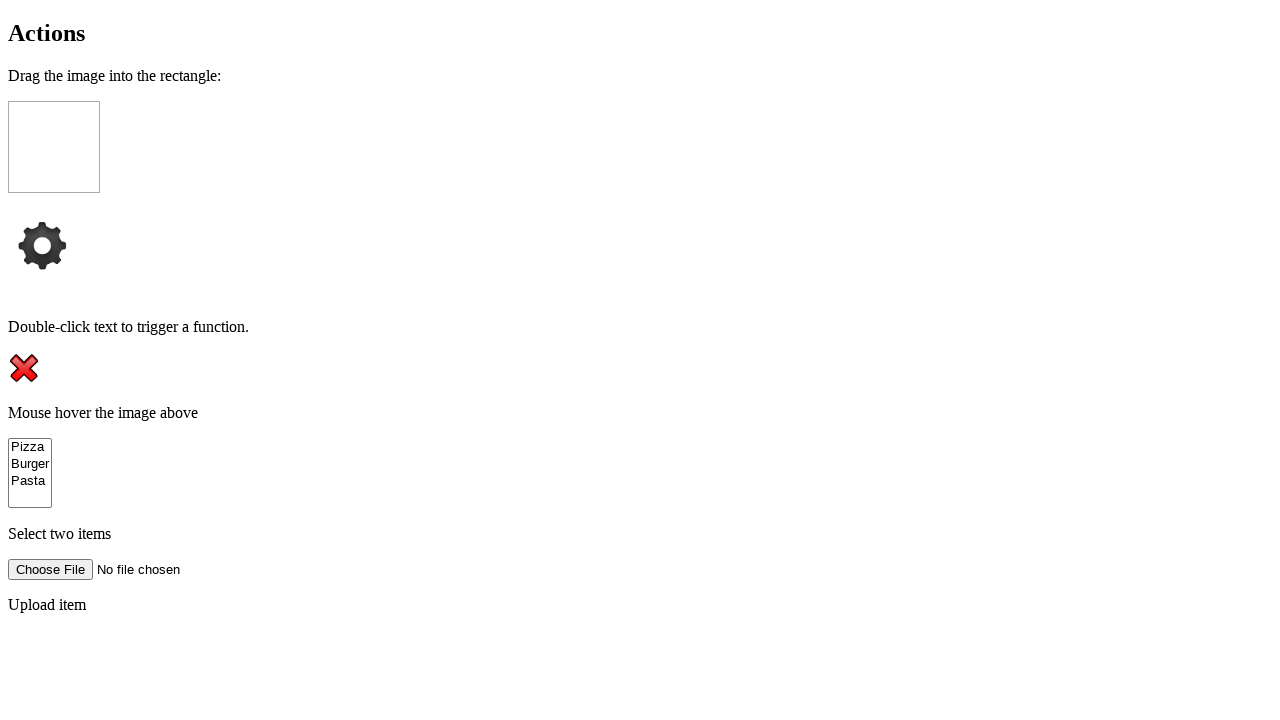

Double-clicked on the paragraph element at (640, 327) on xpath=//html/body/p[2]
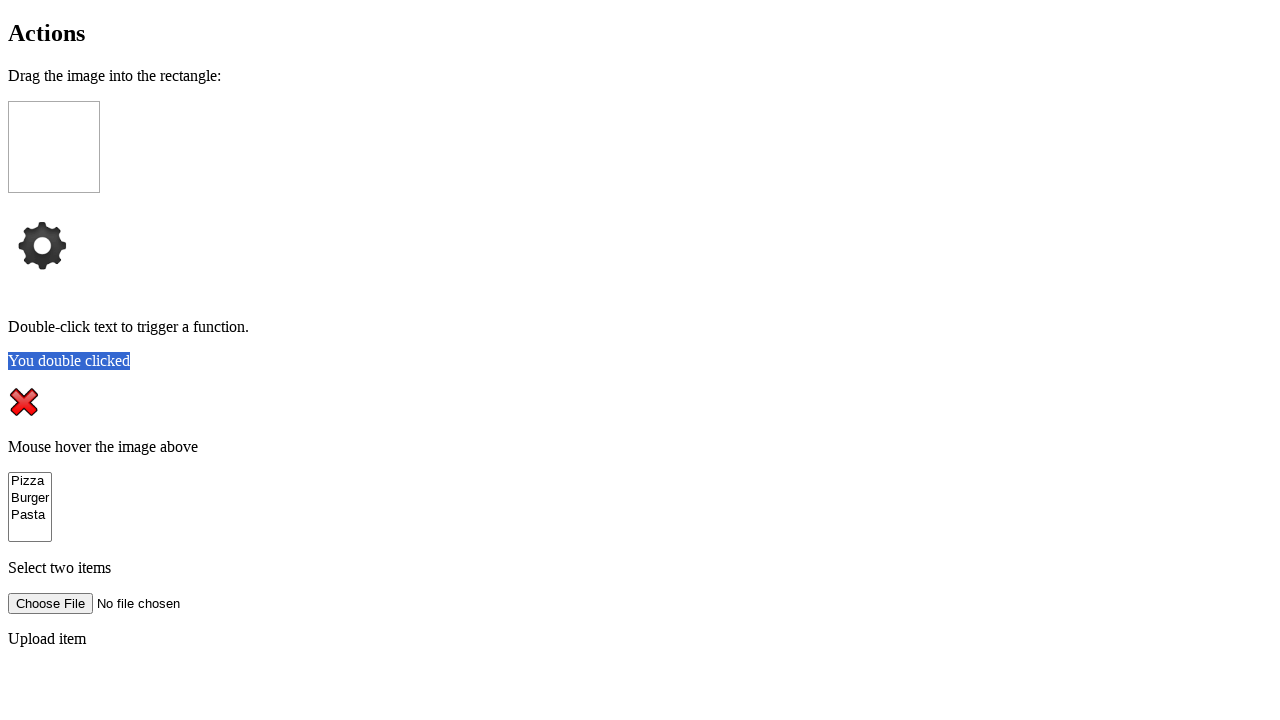

Located the demo result element
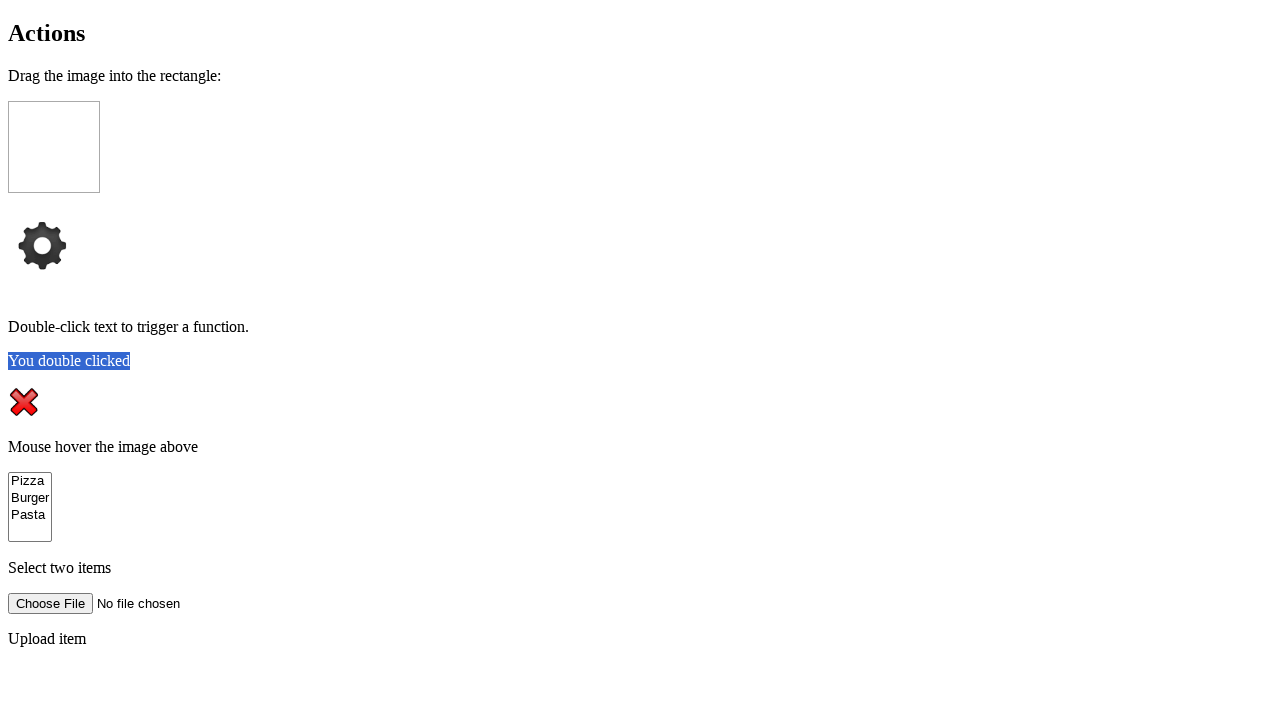

Verified response text is 'You double clicked'
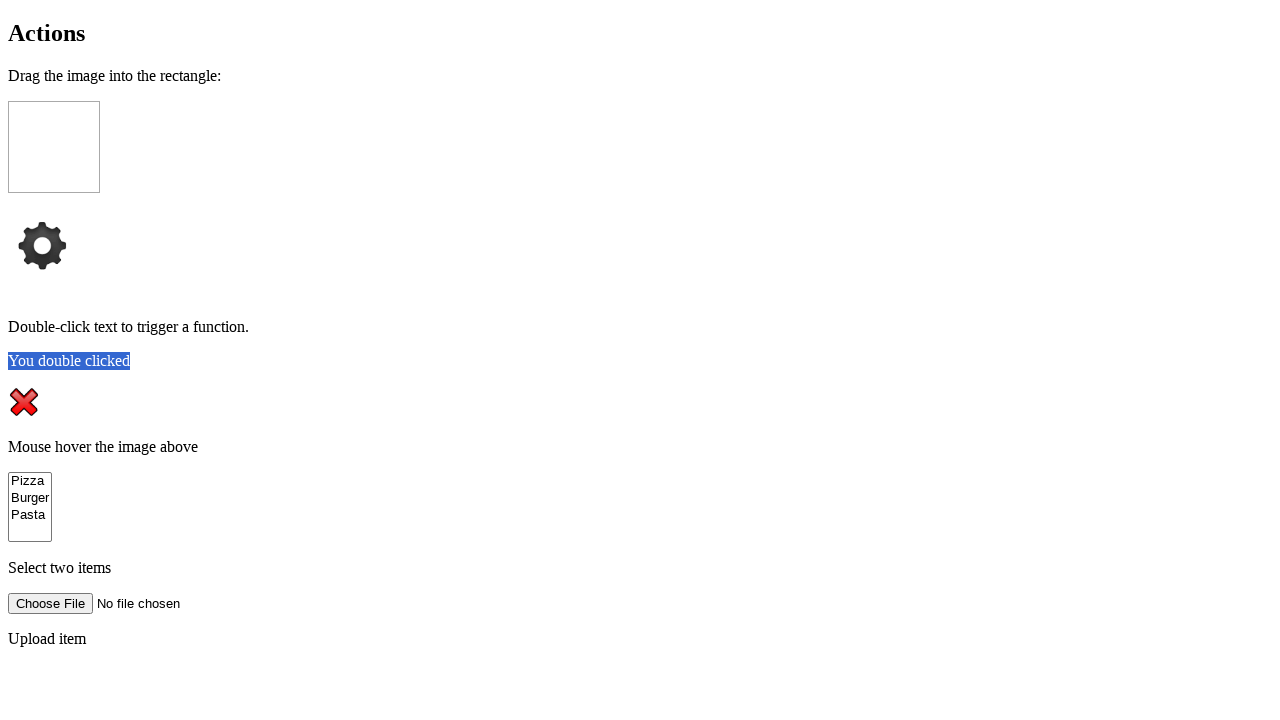

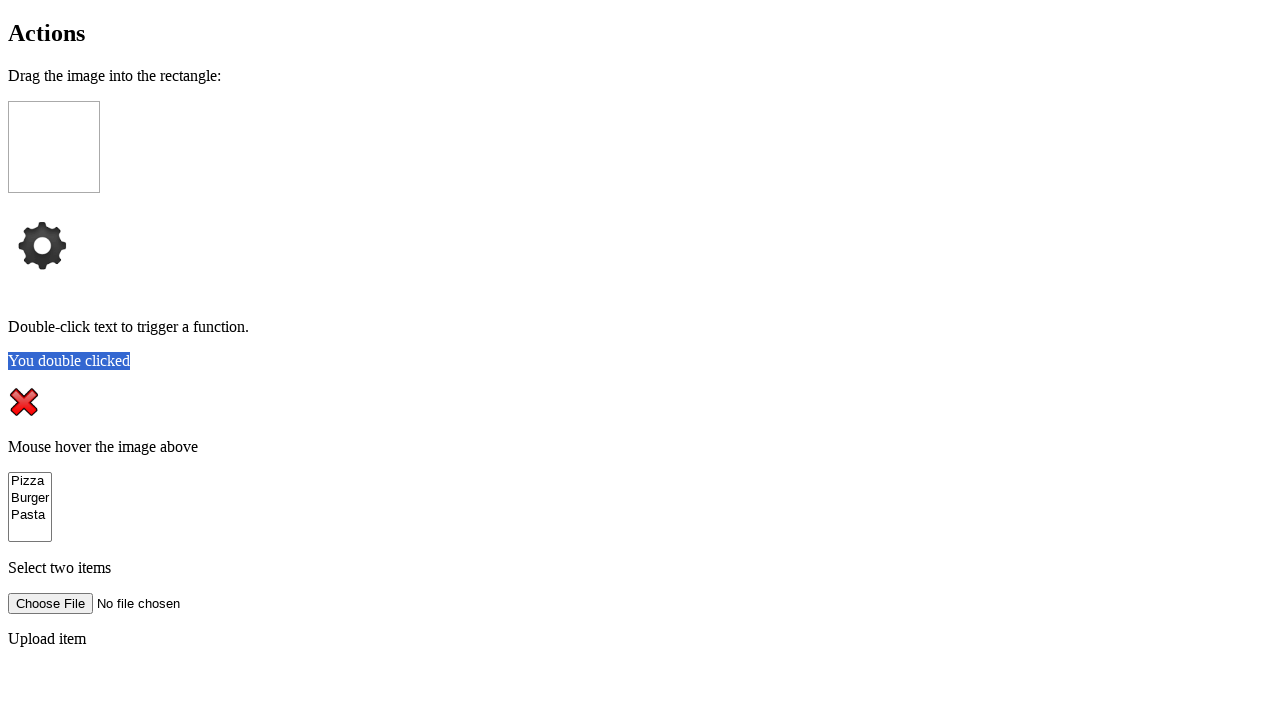